Tests the Lorem Ipsum generator by clicking the generate button and verifying that generated paragraphs contain "lorem" or "Lorem" text

Starting URL: https://lipsum.com/

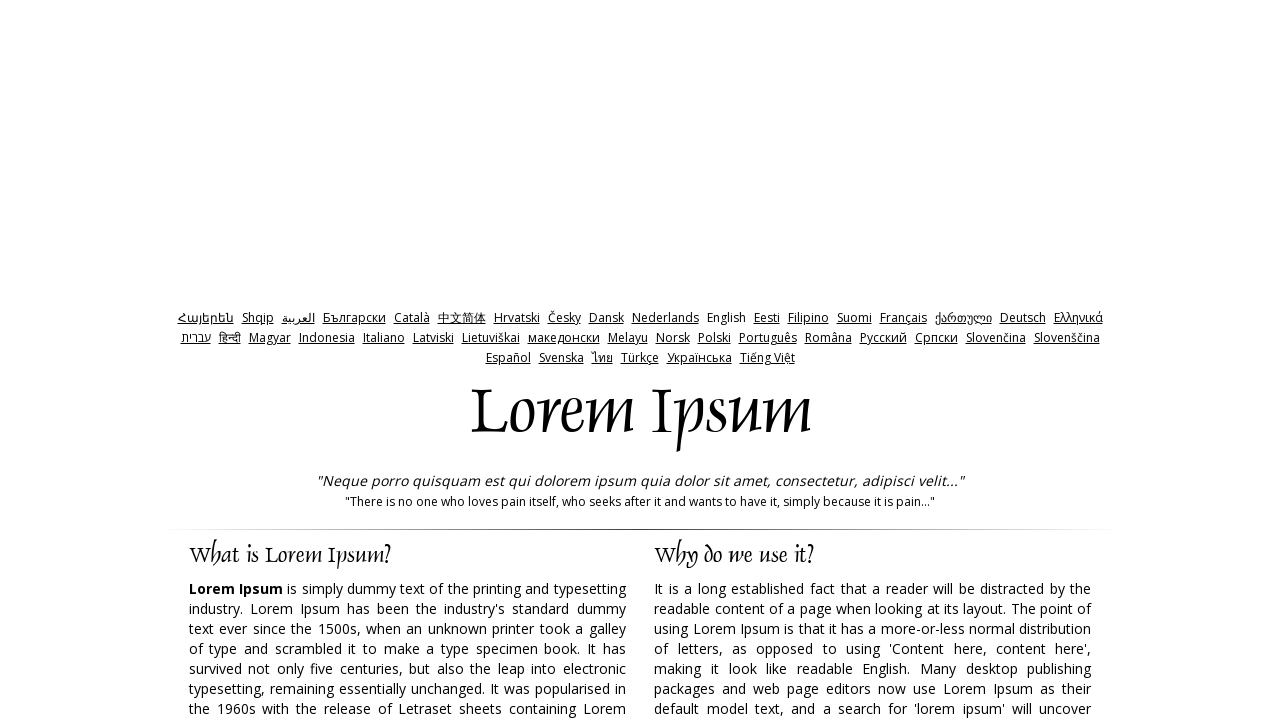

Clicked the Generate Lorem Ipsum button at (958, 361) on xpath=/html/body/div/div[2]/div[2]/div[3]/div[4]/form/table/tbody/tr[2]/td[2]/in
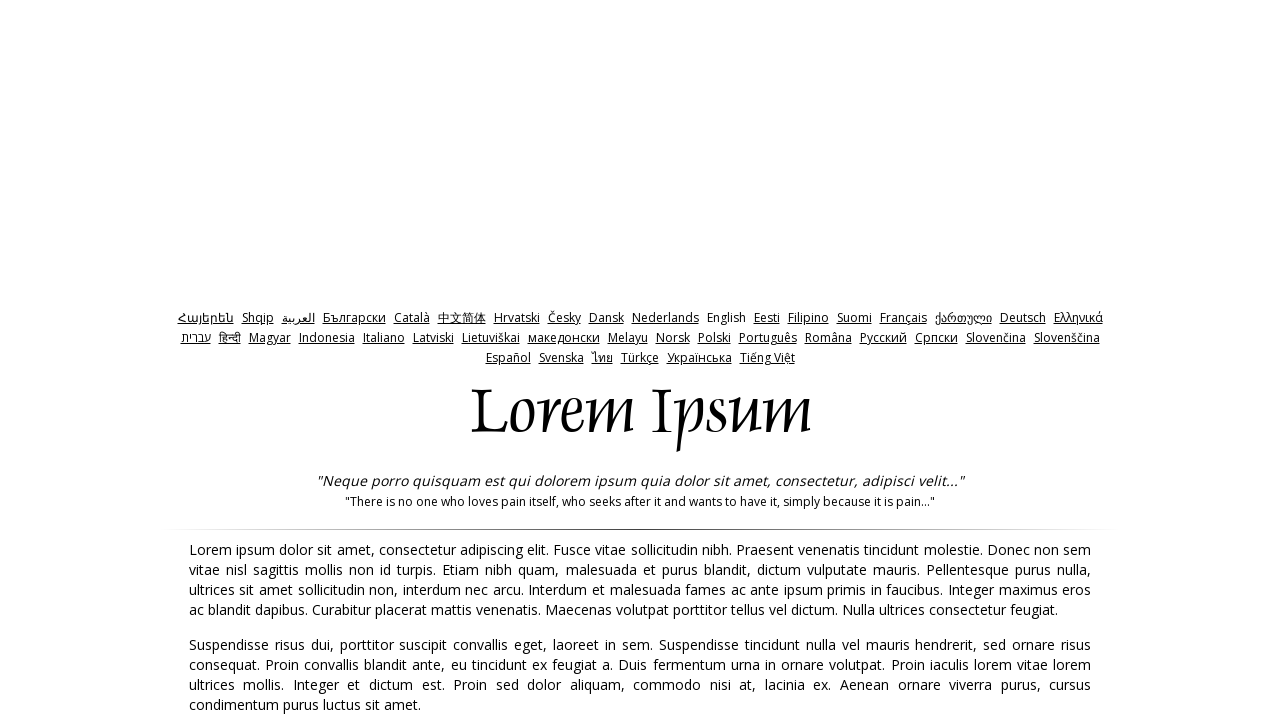

Generated paragraphs loaded successfully
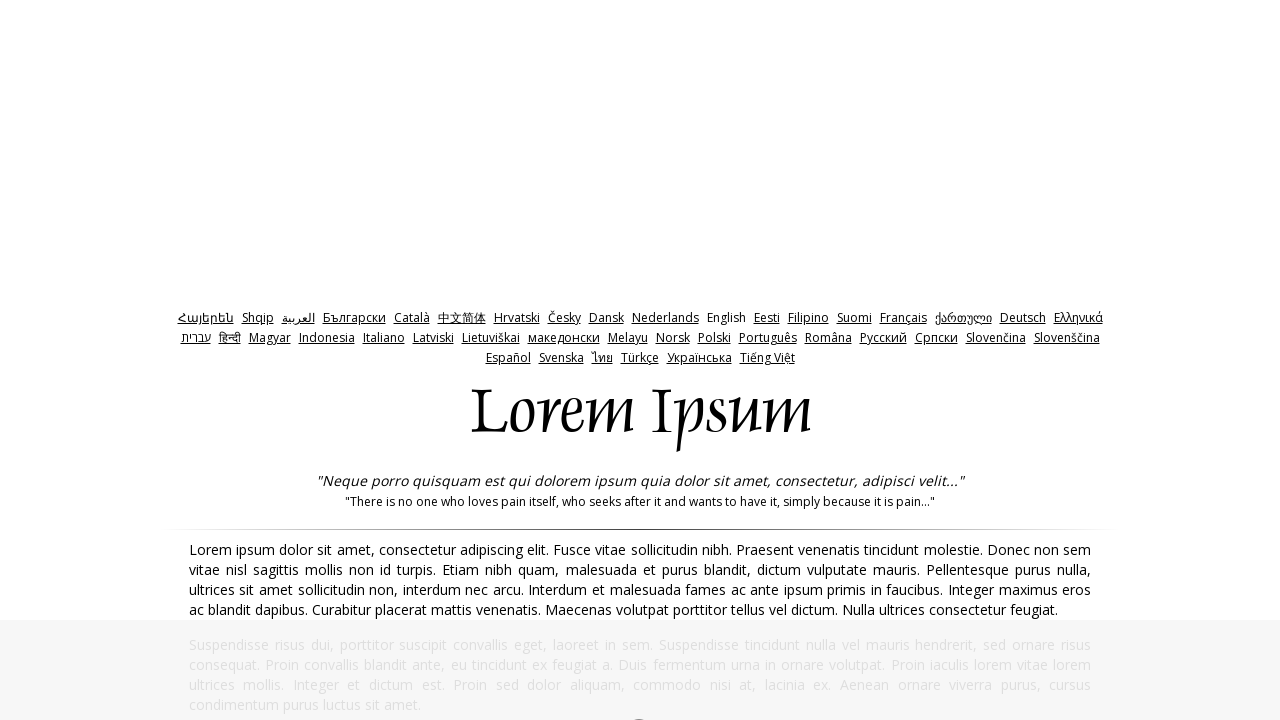

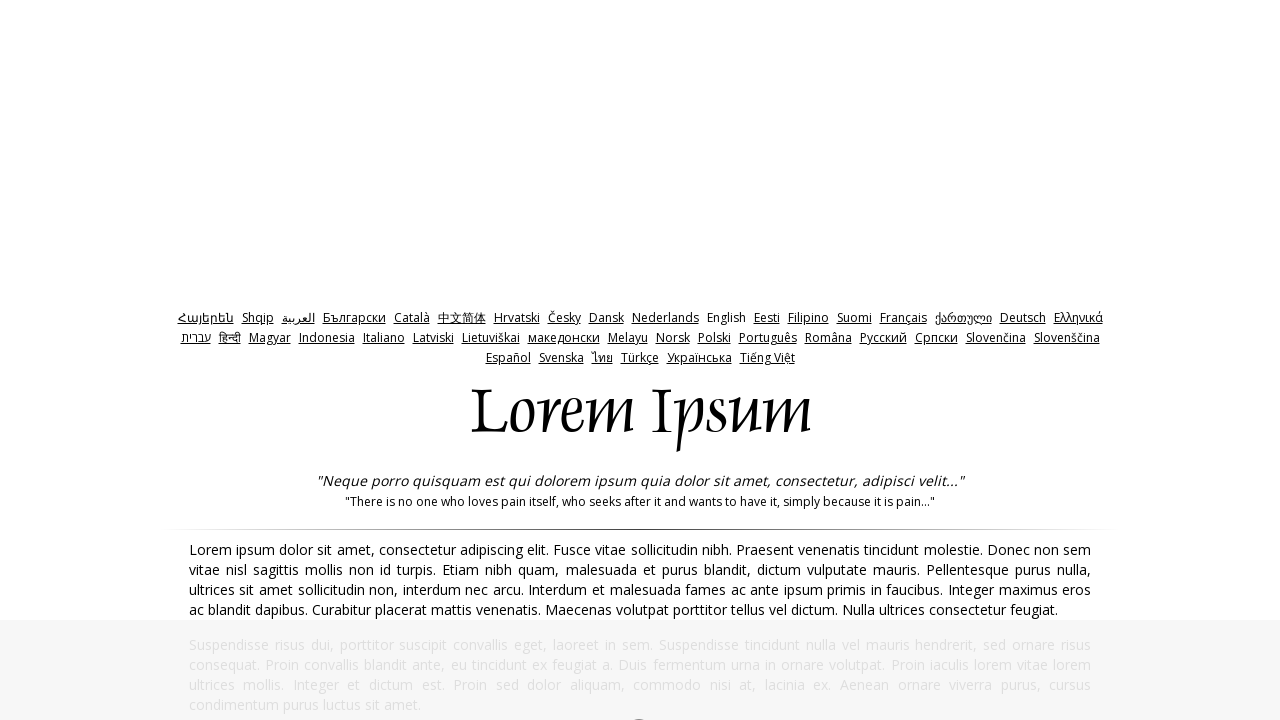